Navigates to a Stepik lesson page, fills in an answer ("get()") in the textarea field, and clicks the submit button to submit the solution.

Starting URL: https://stepik.org/lesson/25969/step/12

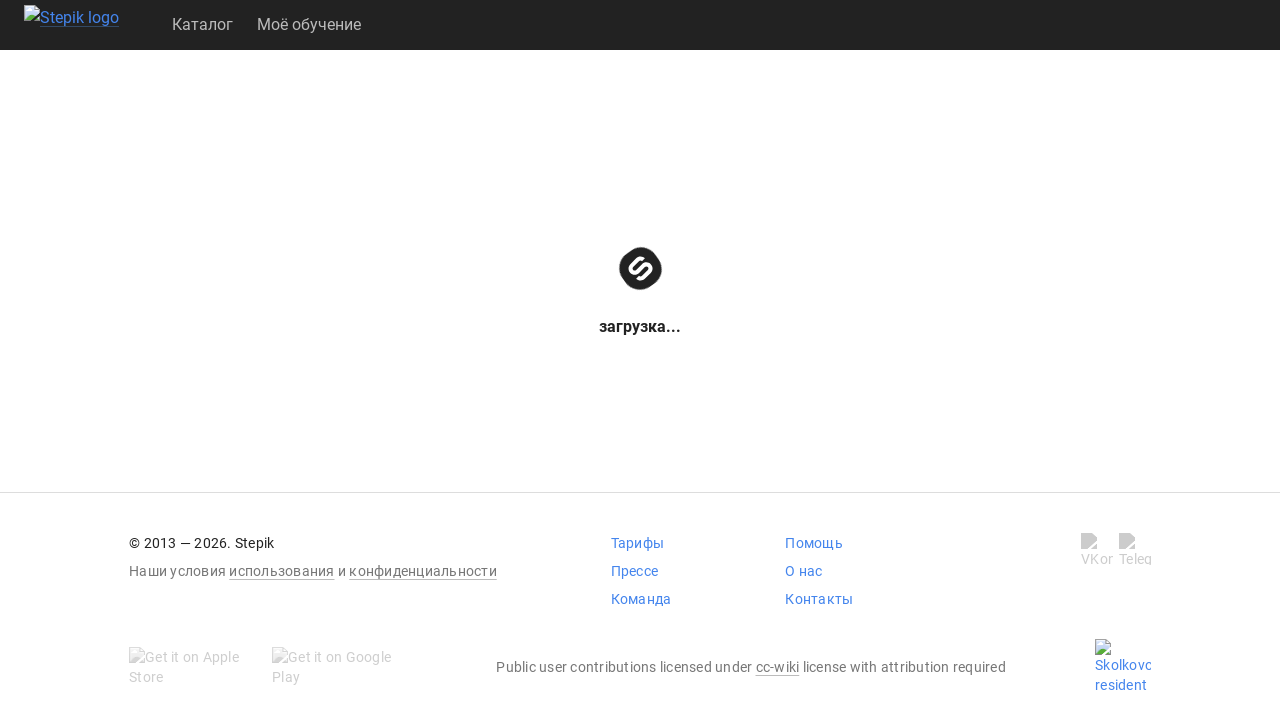

Textarea field loaded and is available
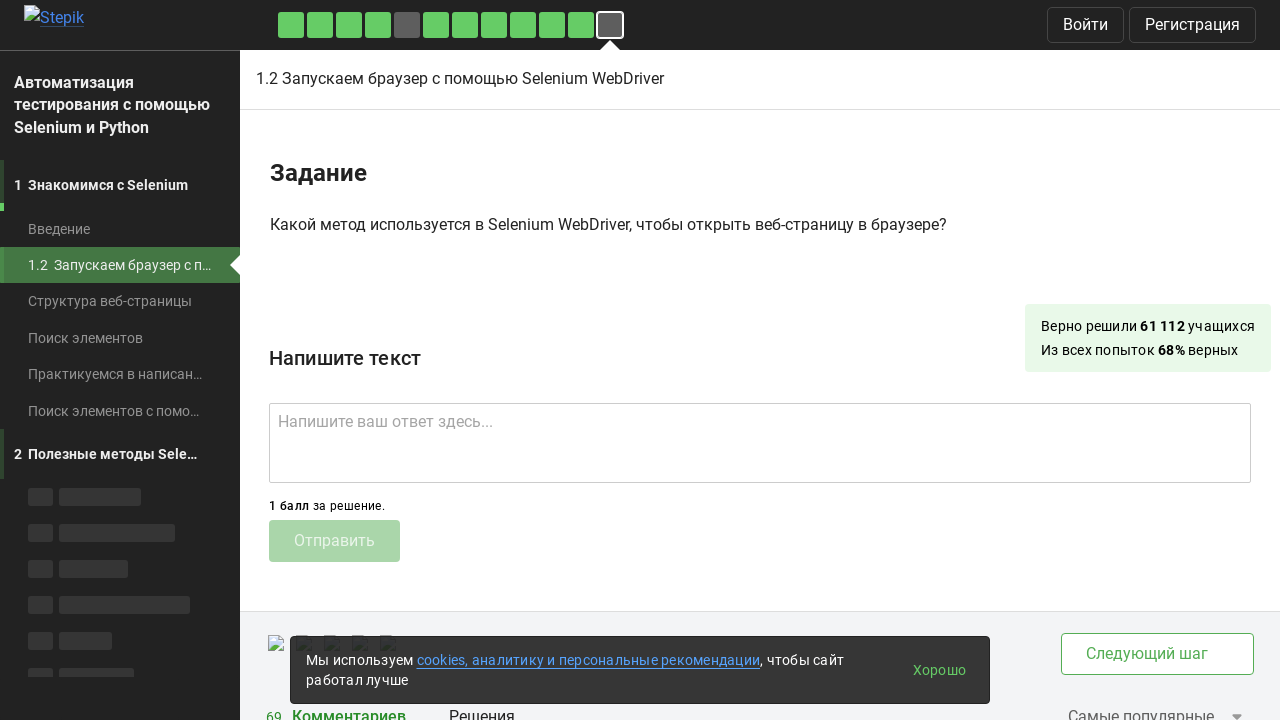

Filled textarea with answer 'get()' on .textarea
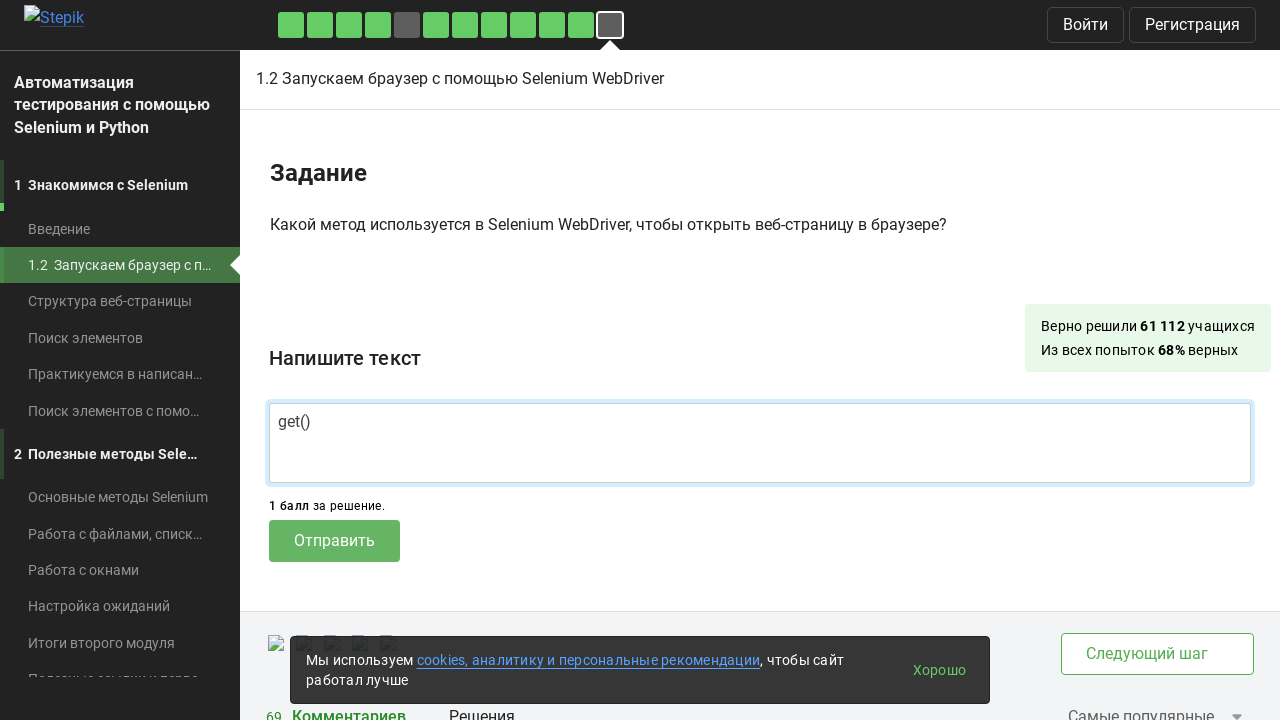

Clicked submit button to submit the solution at (334, 541) on .submit-submission
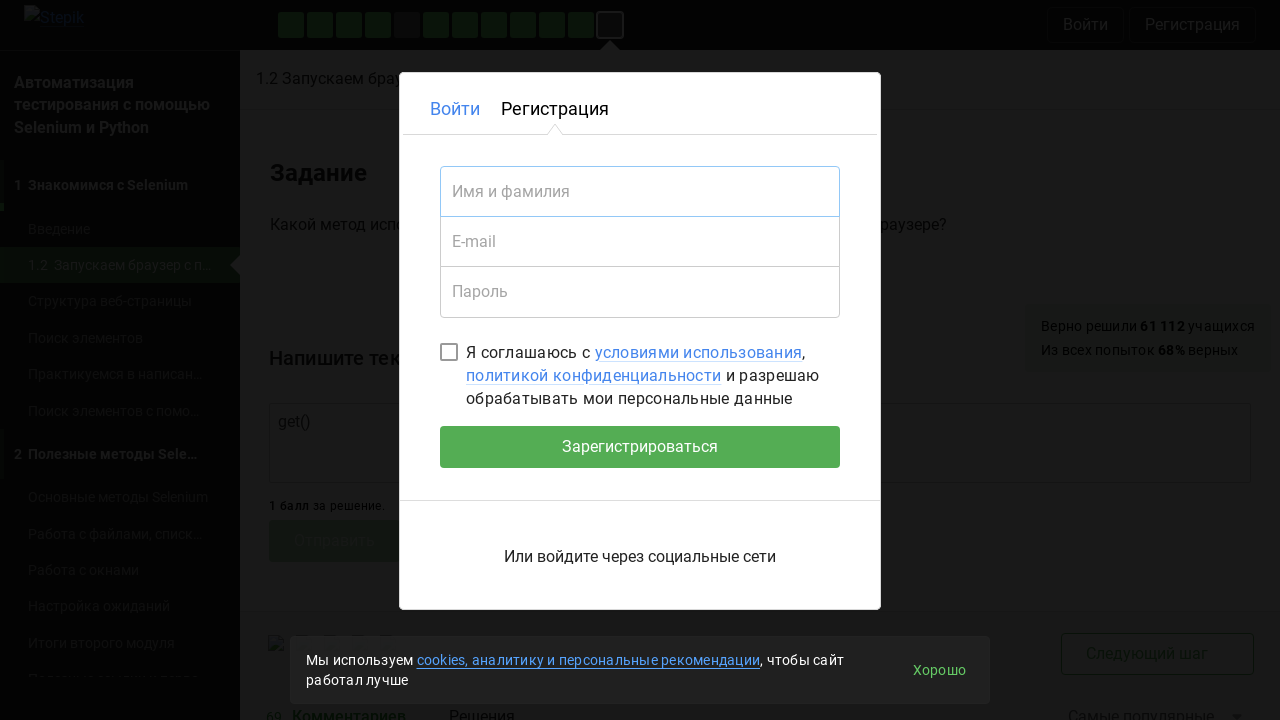

Waited 2 seconds for response/result to appear
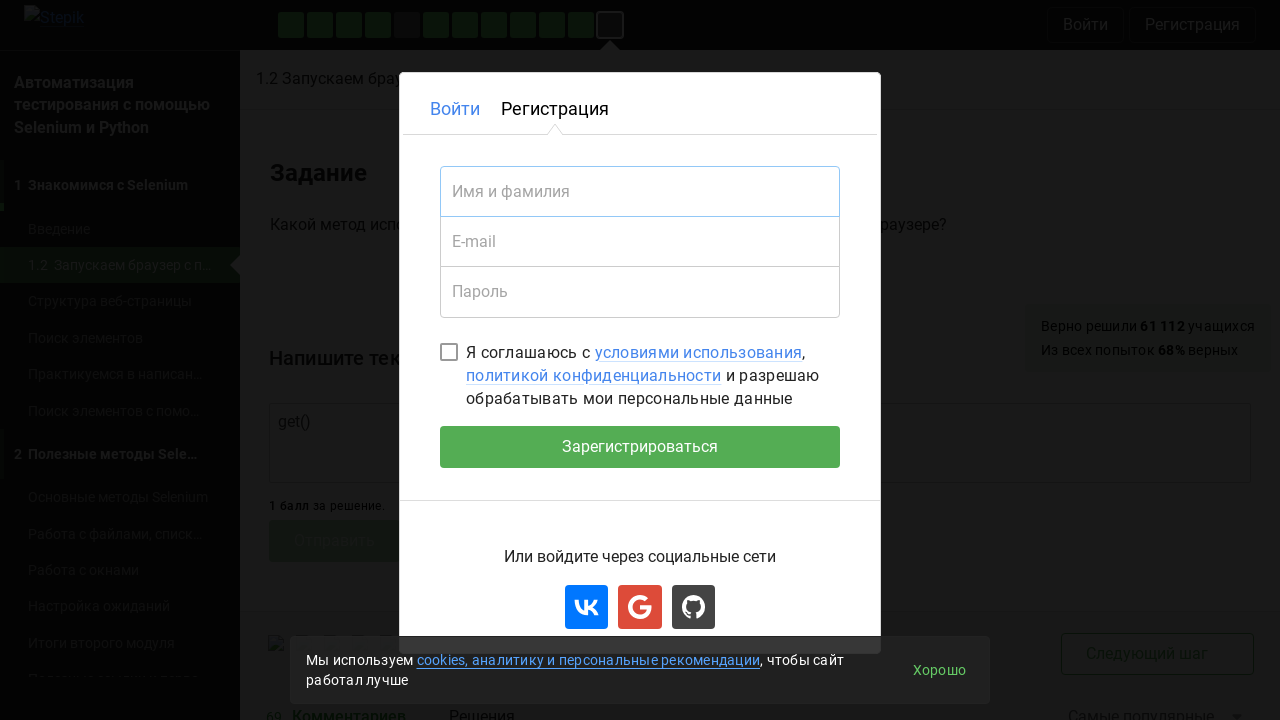

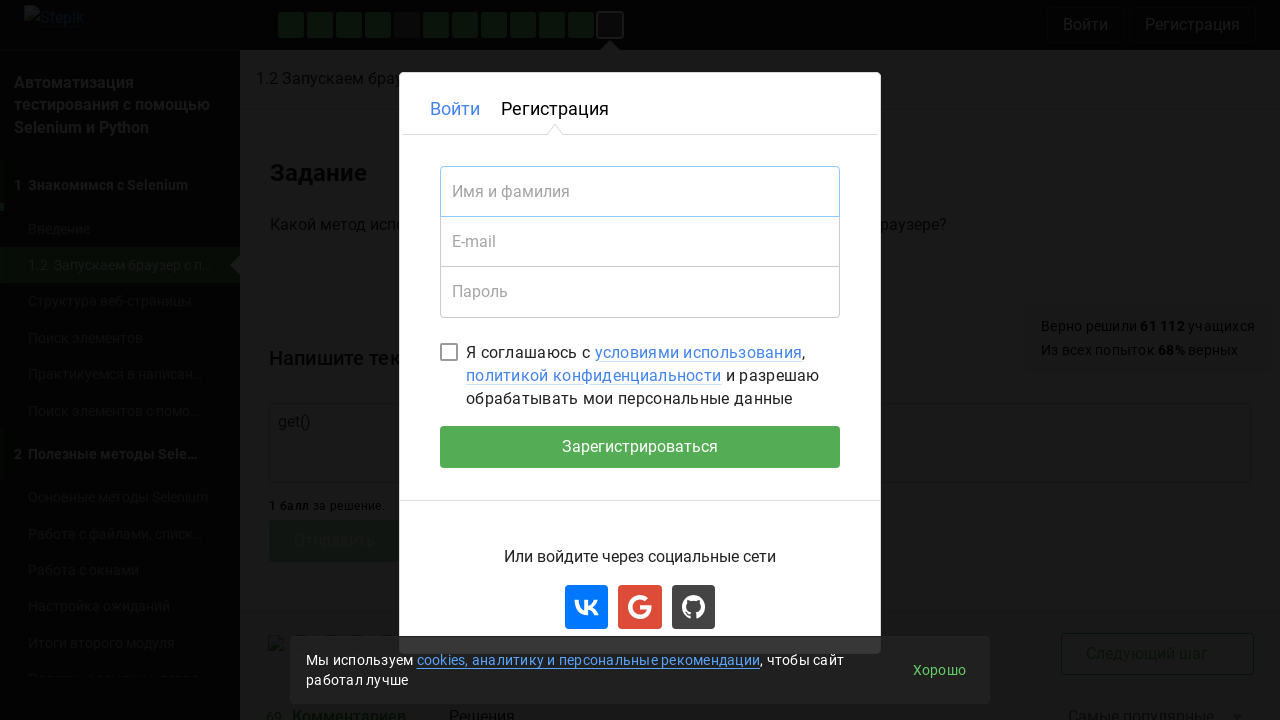